Tests dynamic controls functionality by clicking the button in the checkbox example section and the button in the input example section on a practice website.

Starting URL: https://the-internet.herokuapp.com/dynamic_controls

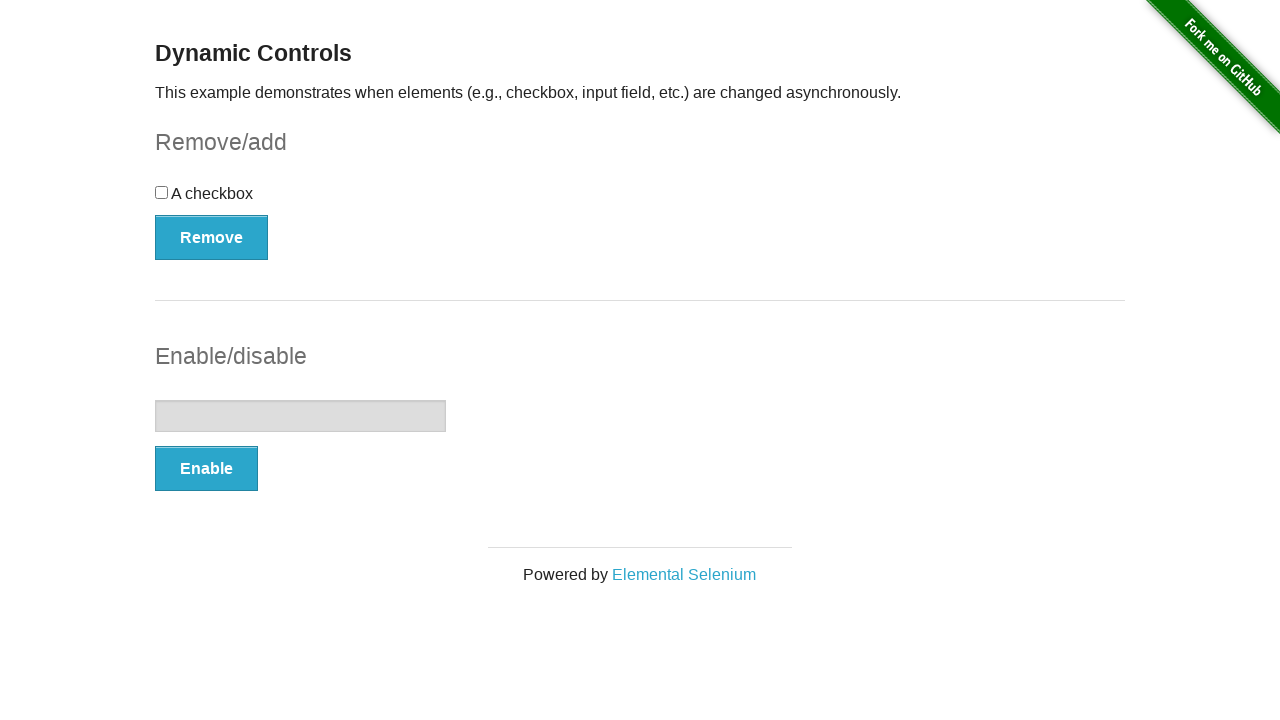

Clicked the Remove/Add button in the checkbox example section at (212, 237) on #checkbox-example > button
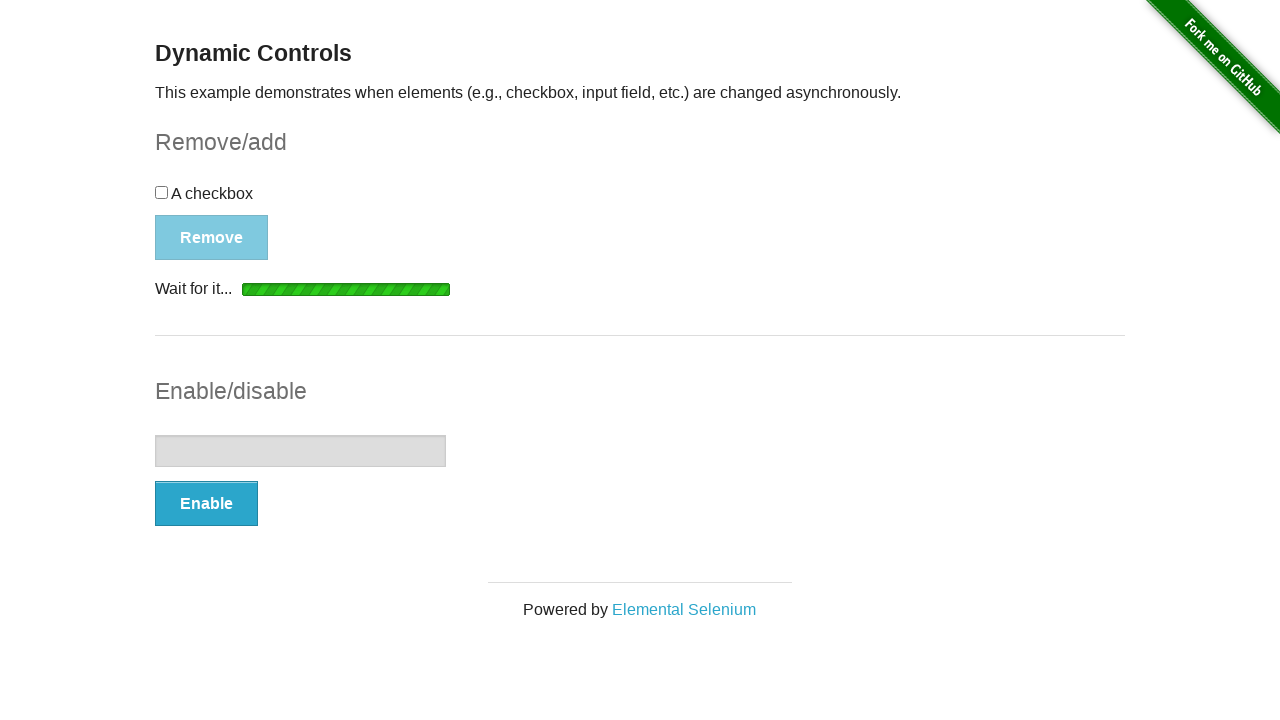

Waited 1 second for checkbox action to complete
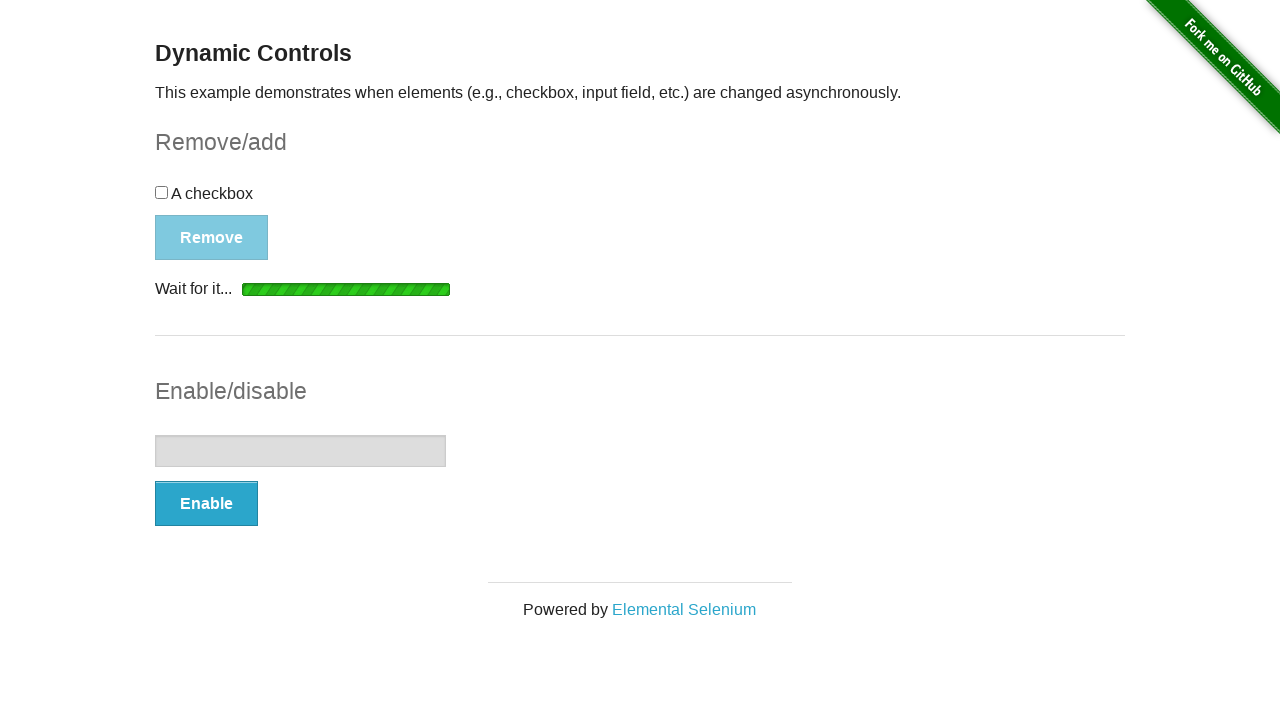

Clicked the Enable/Disable button in the input example section at (206, 504) on #input-example > button
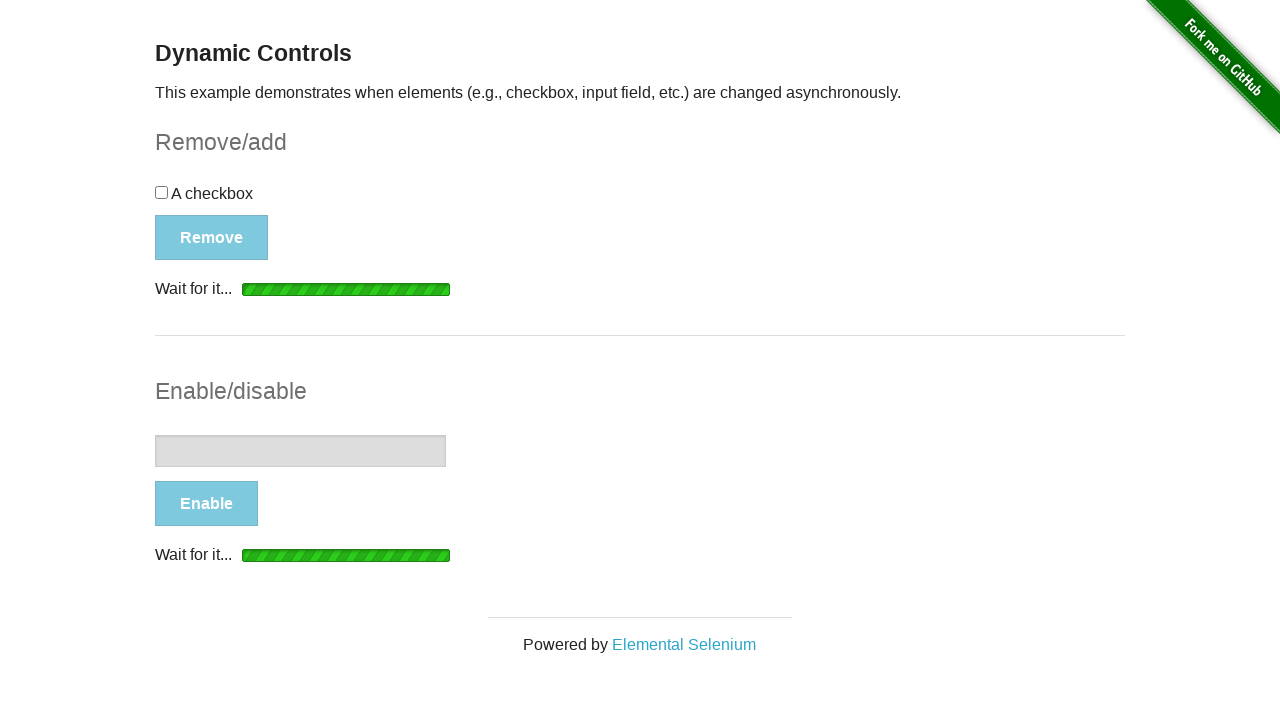

Waited 1 second for input action to complete
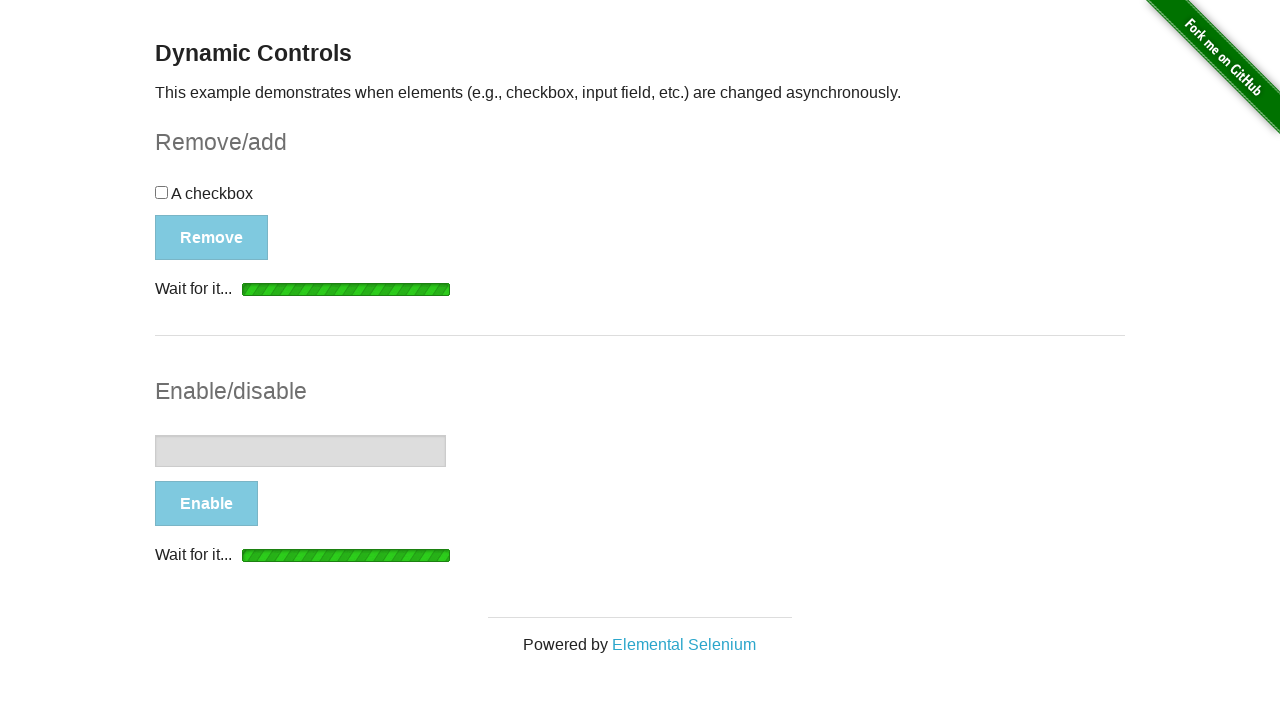

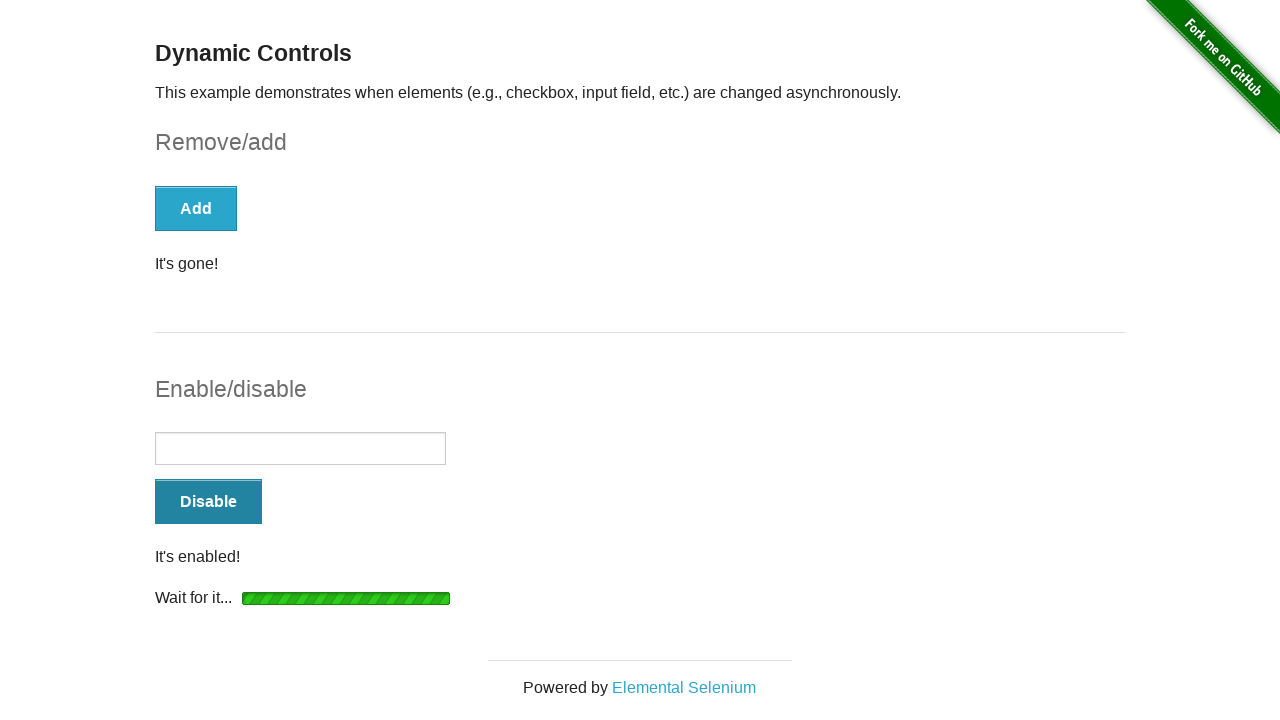